Tests that the "people" radio button is selected by default and the "robots" radio button is not selected on a math page.

Starting URL: https://suninjuly.github.io/math.html

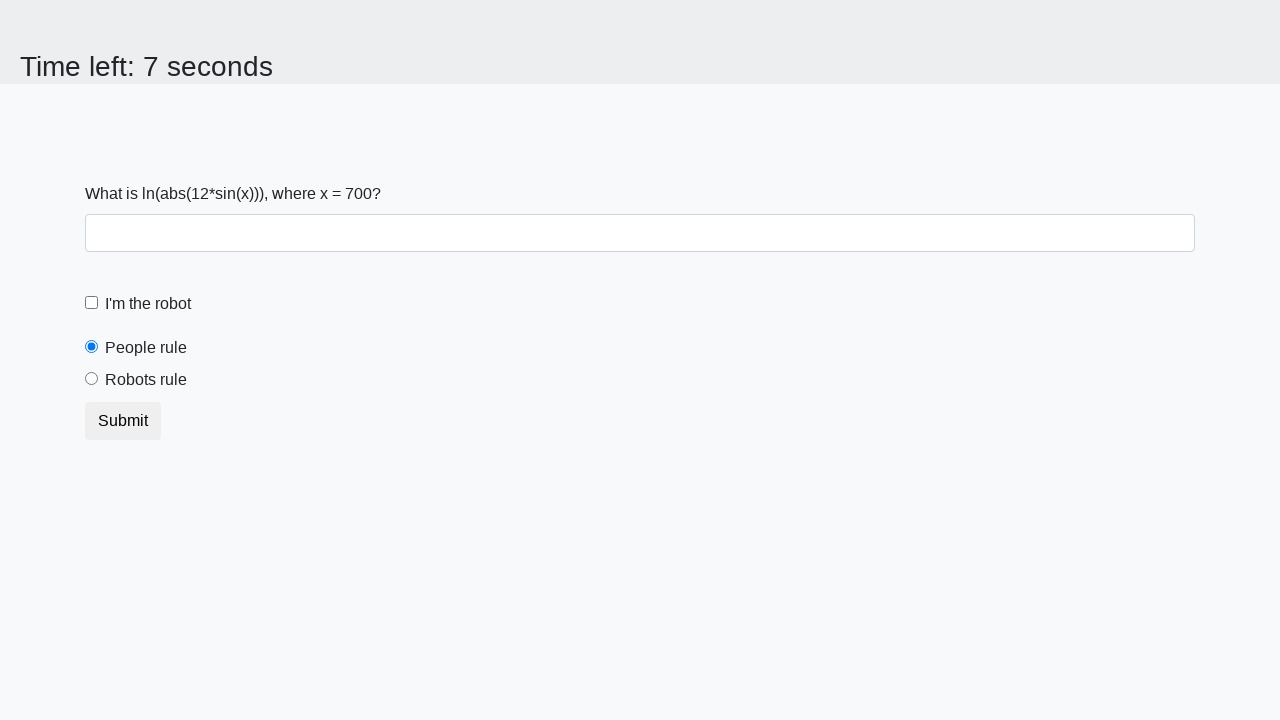

Navigated to math.html page
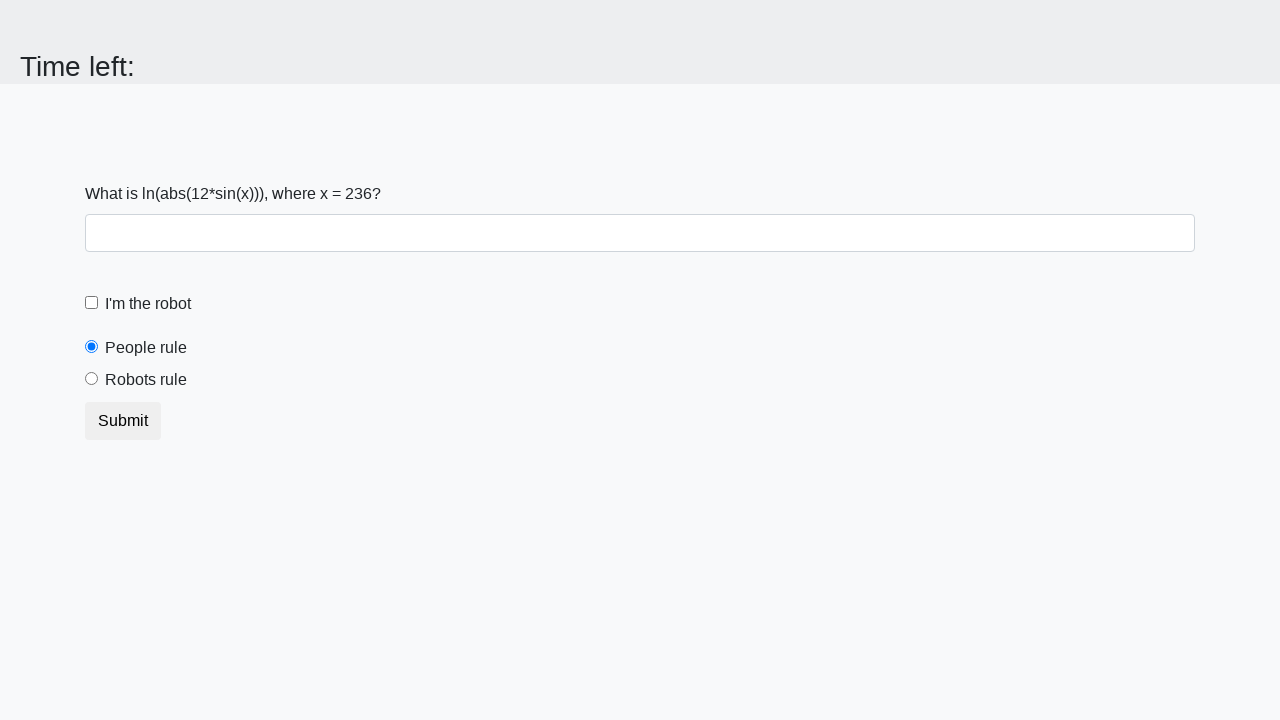

People radio button is visible on the page
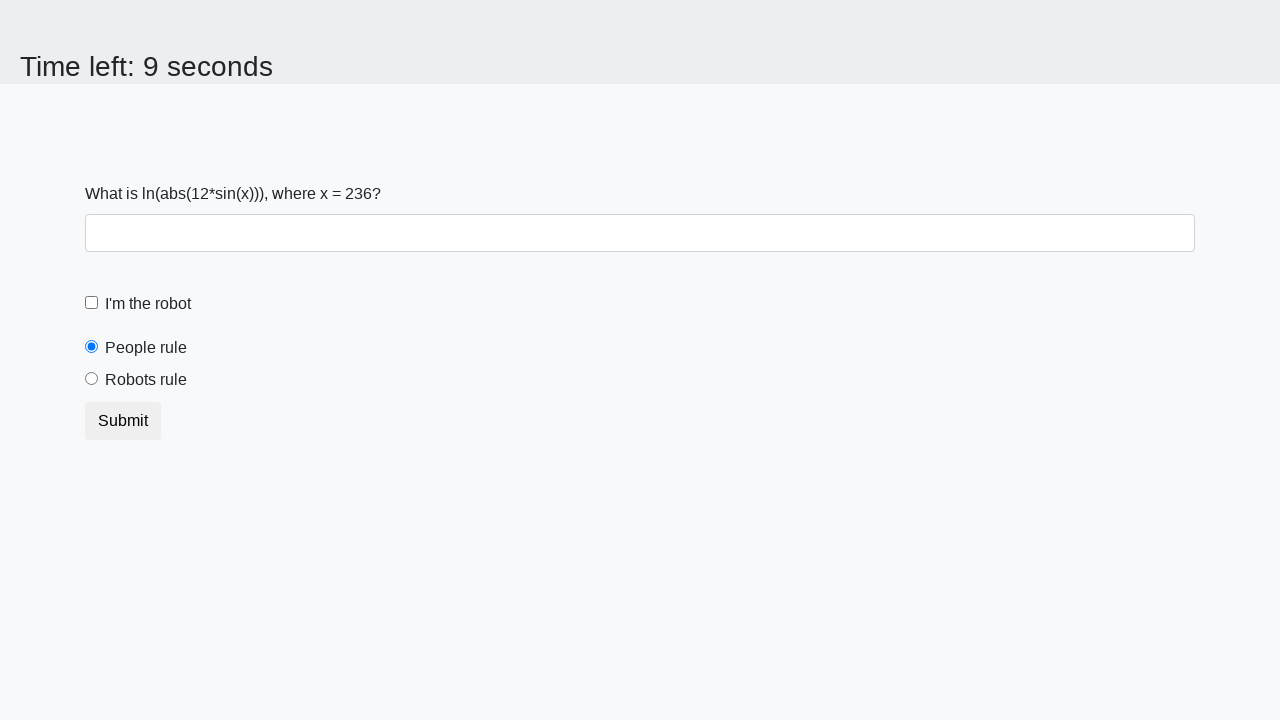

Located the people radio button element
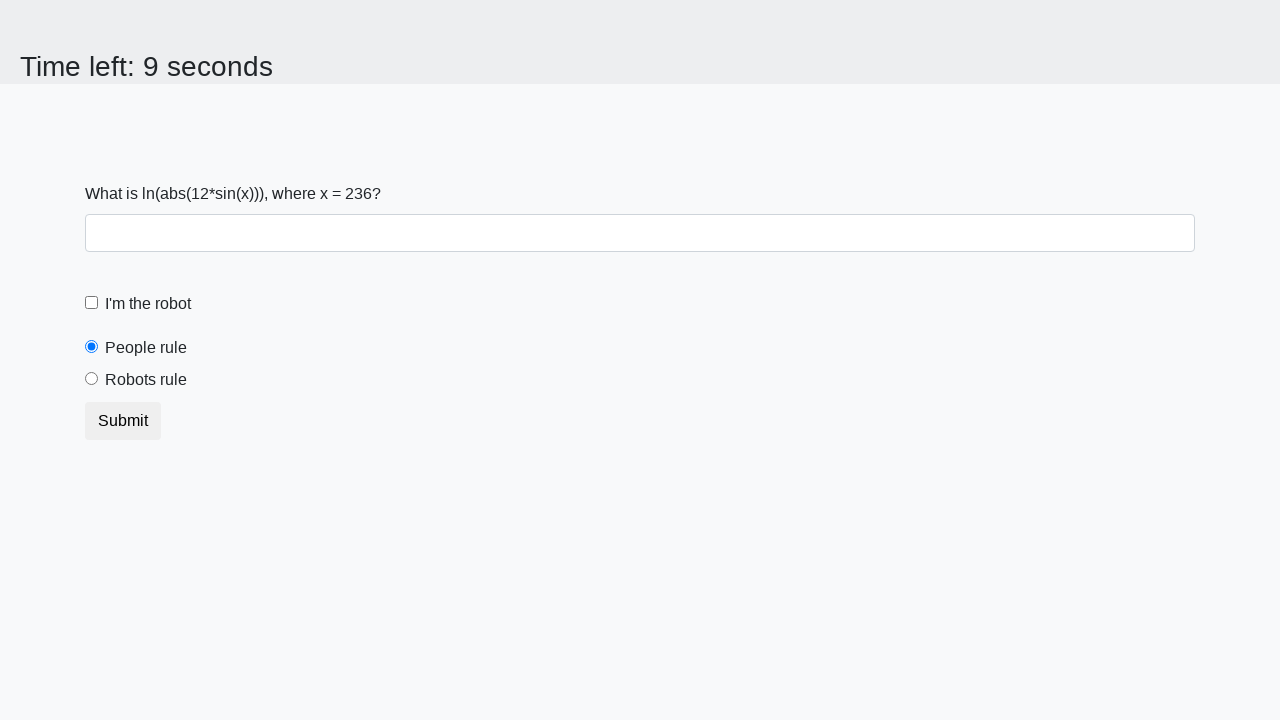

Verified that people radio button is selected by default
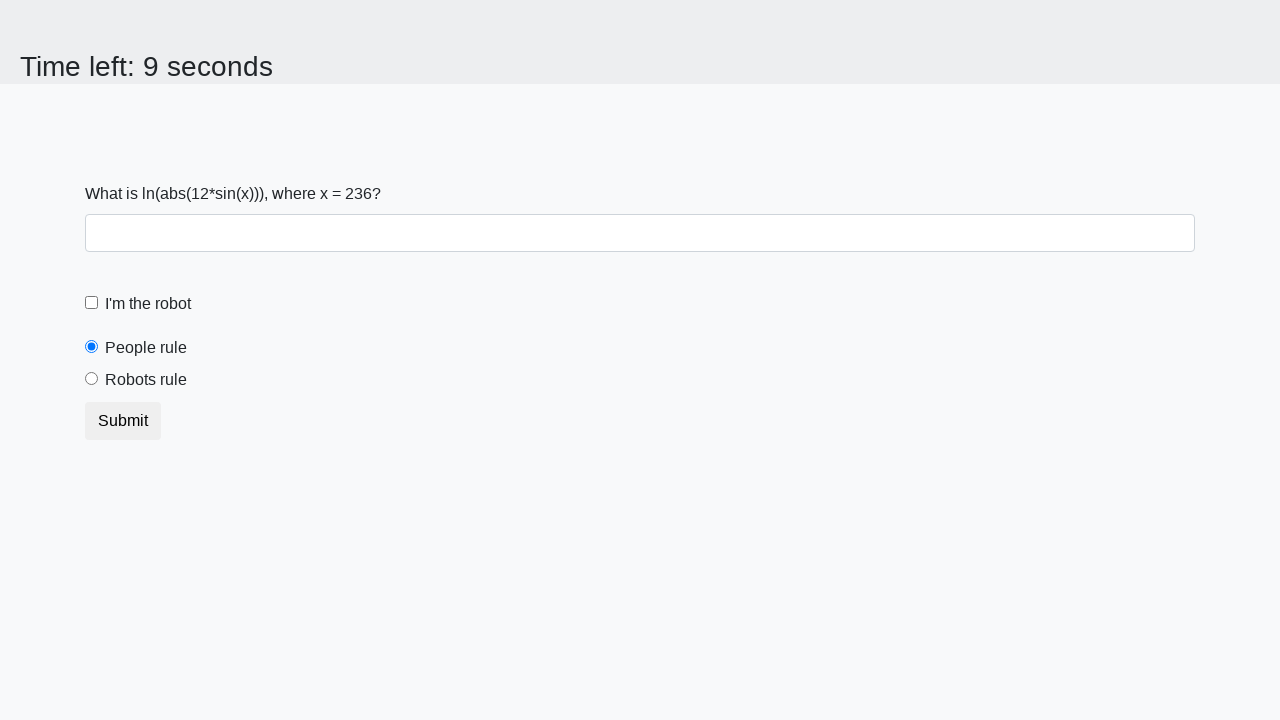

Located the robots radio button element
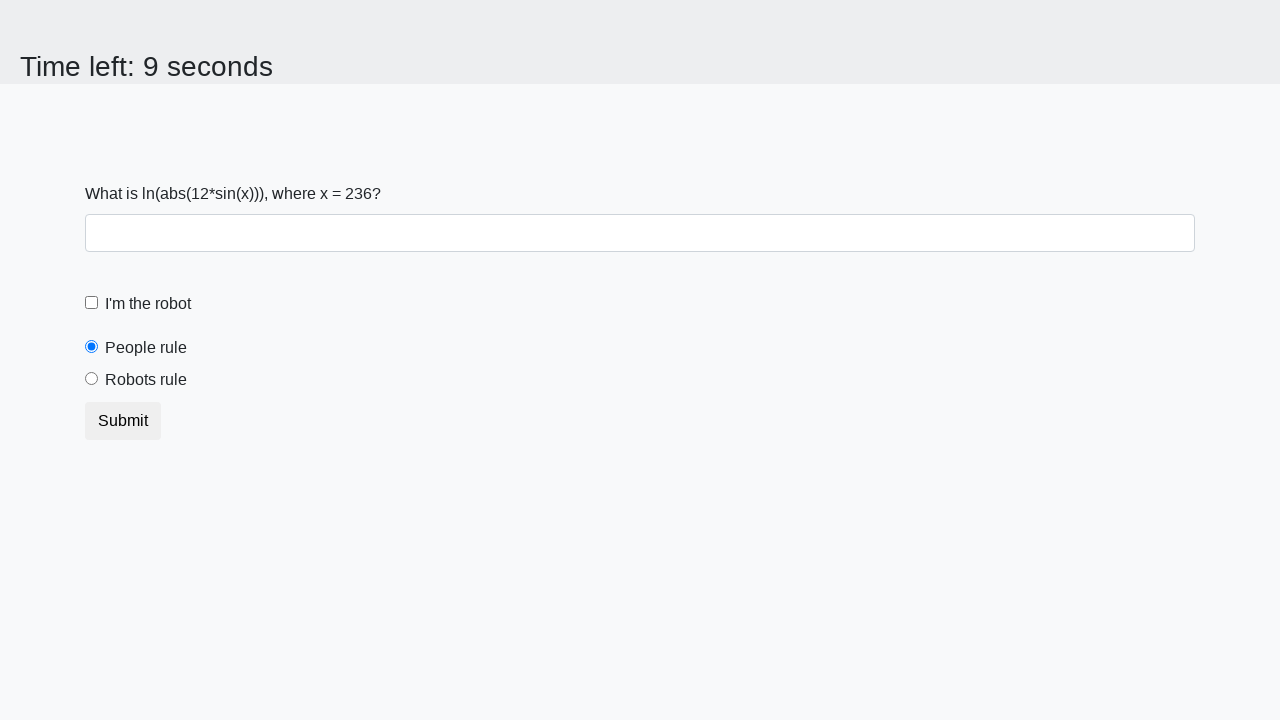

Verified that robots radio button is not selected
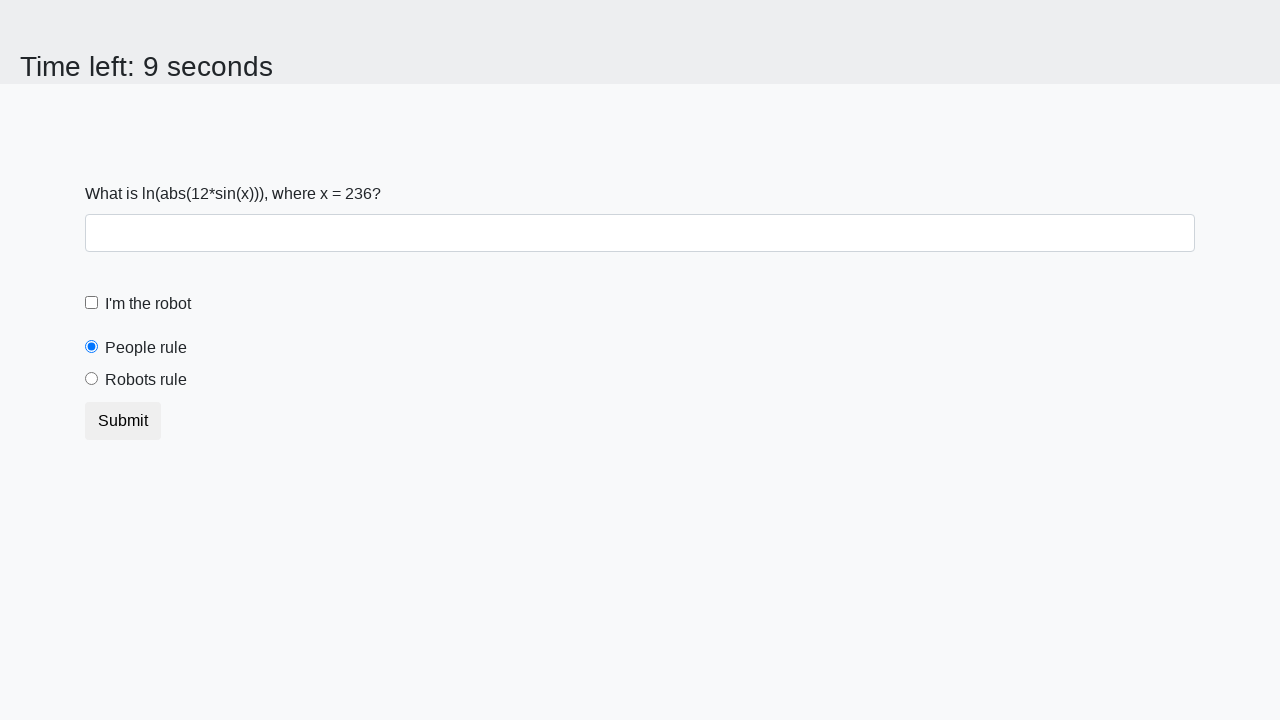

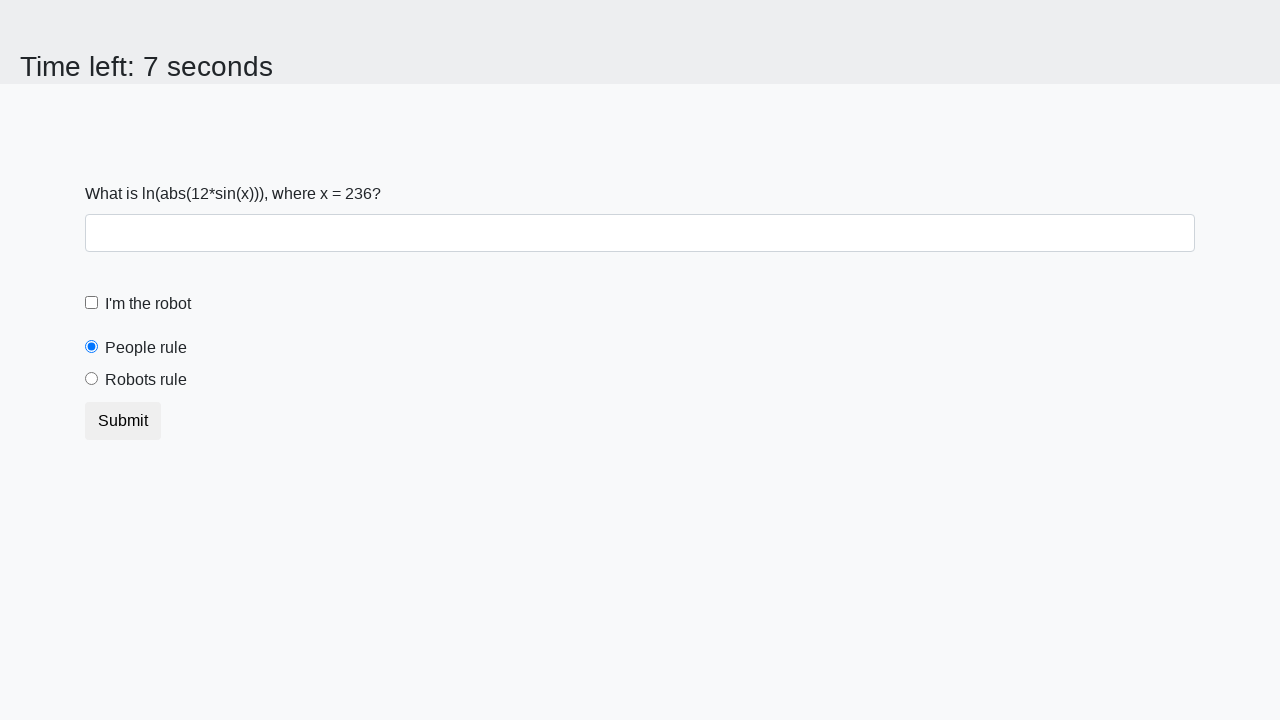